Tests that complete all checkbox updates state when individual items are completed or cleared

Starting URL: https://demo.playwright.dev/todomvc

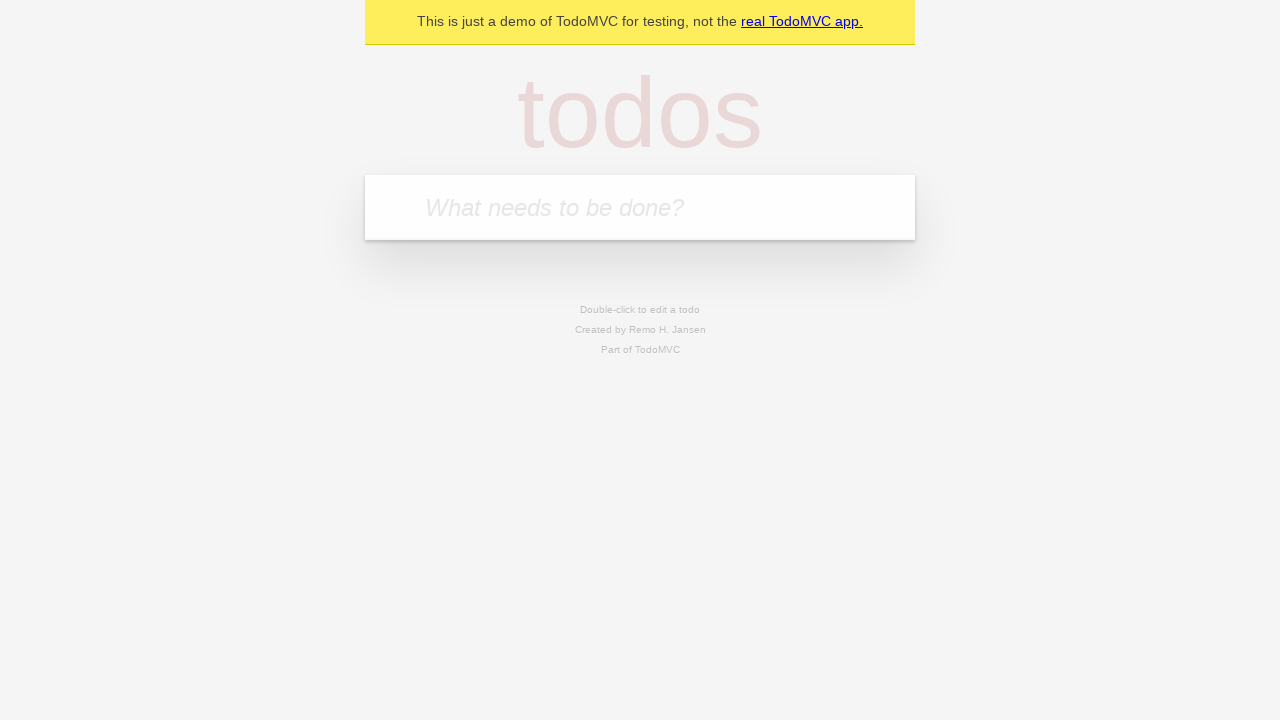

Navigated to TodoMVC demo application
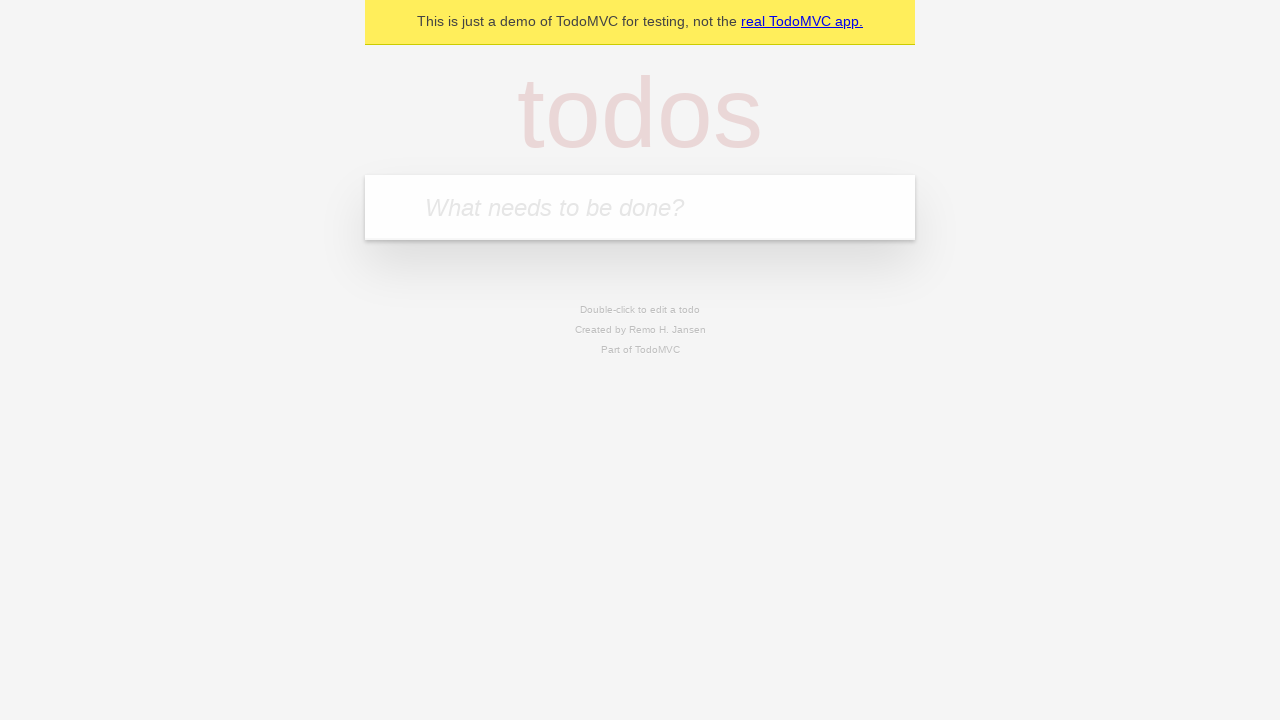

Located the new todo input field
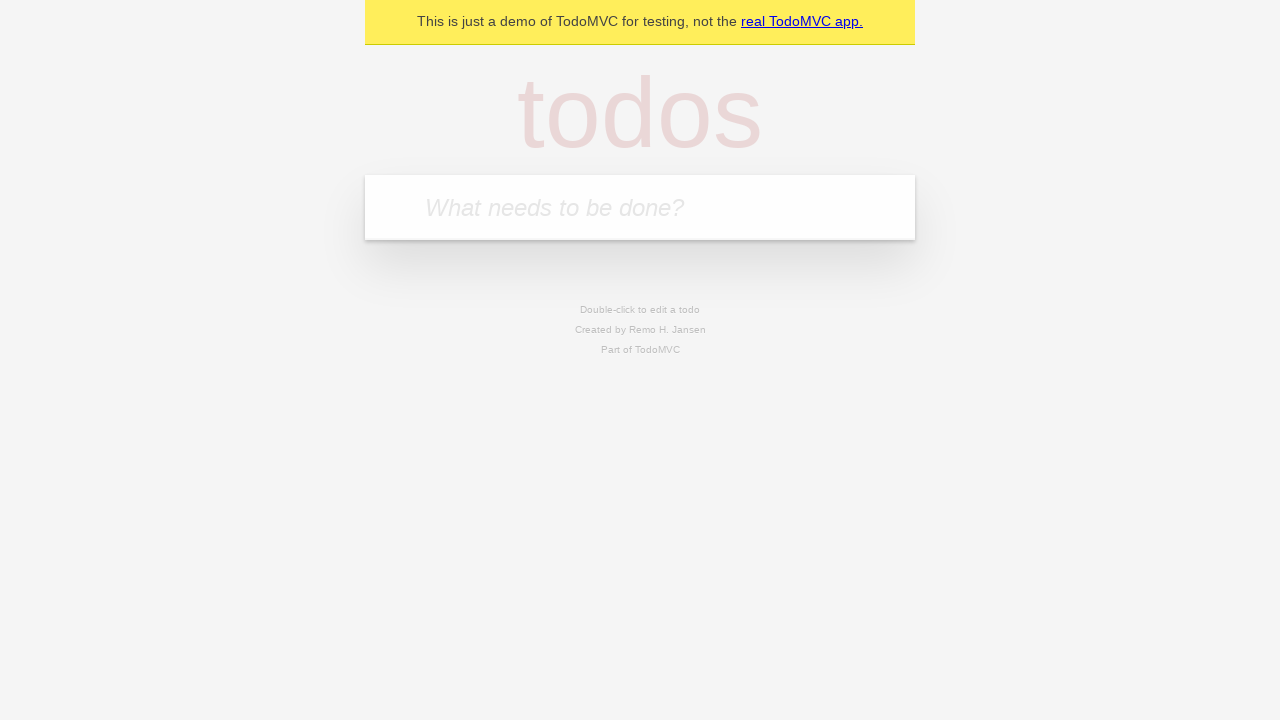

Filled new todo field with 'buy some cheese' on internal:attr=[placeholder="What needs to be done?"i]
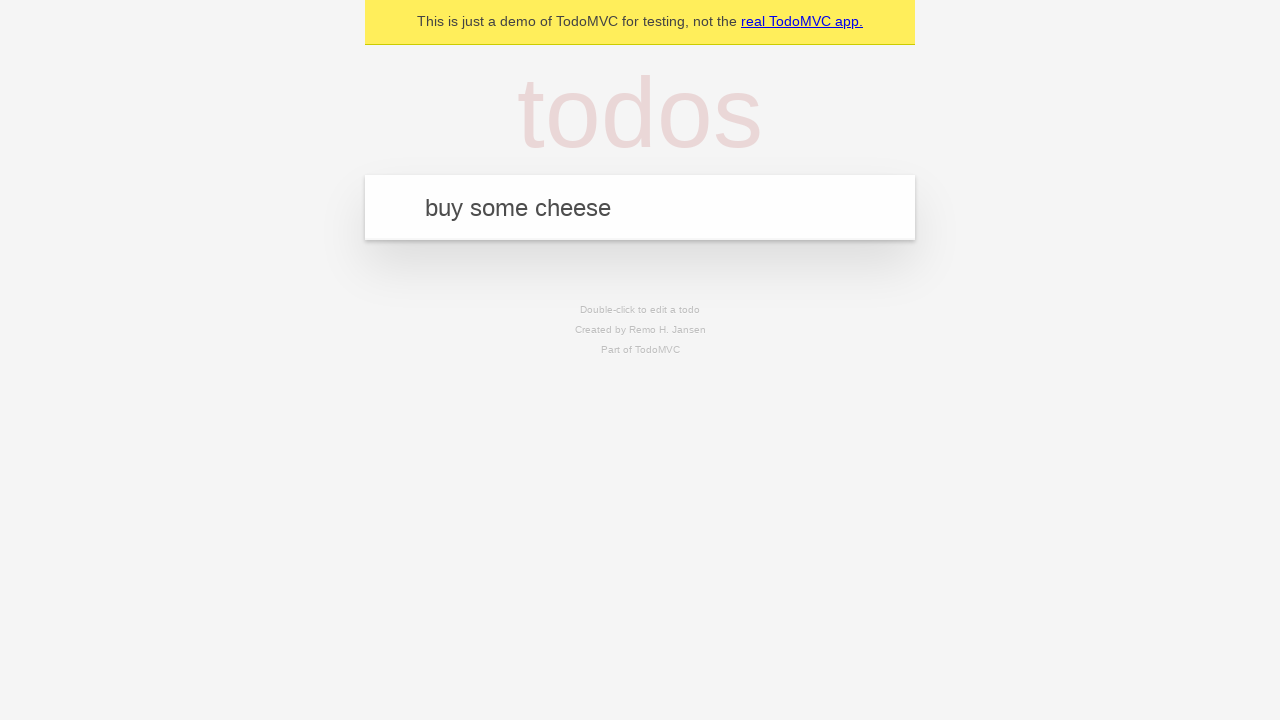

Pressed Enter to create todo 'buy some cheese' on internal:attr=[placeholder="What needs to be done?"i]
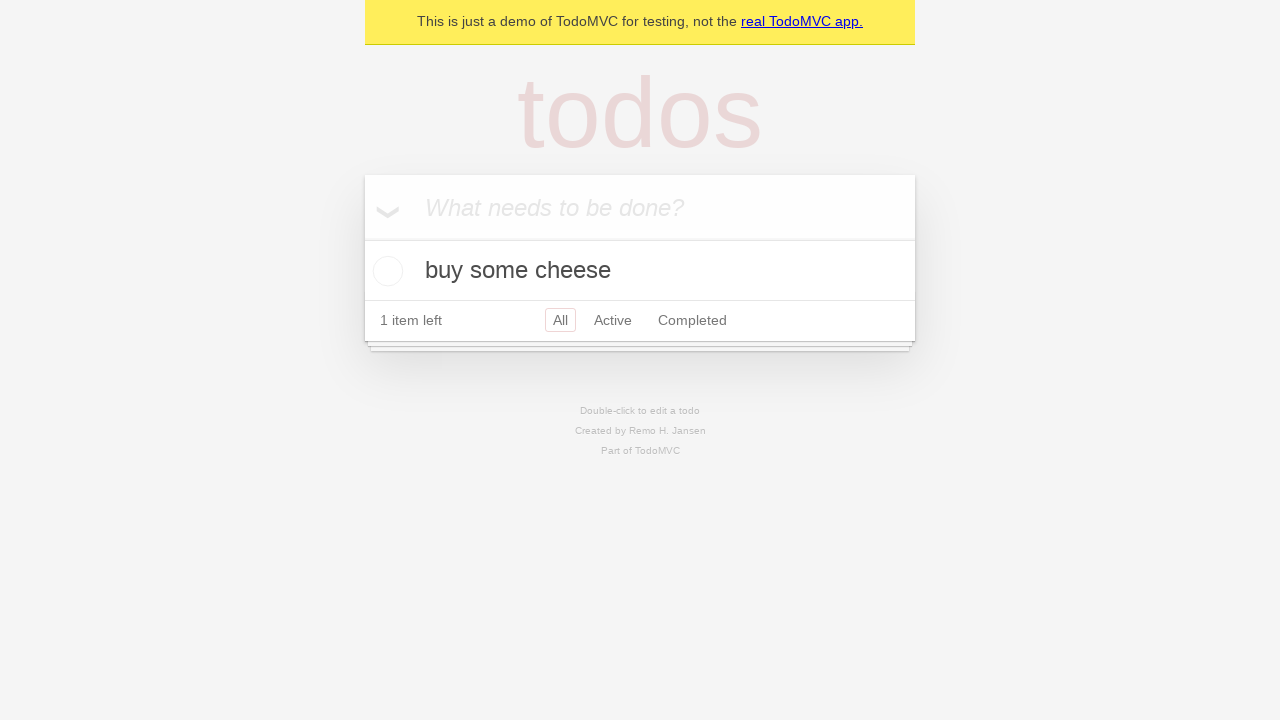

Filled new todo field with 'feed the cat' on internal:attr=[placeholder="What needs to be done?"i]
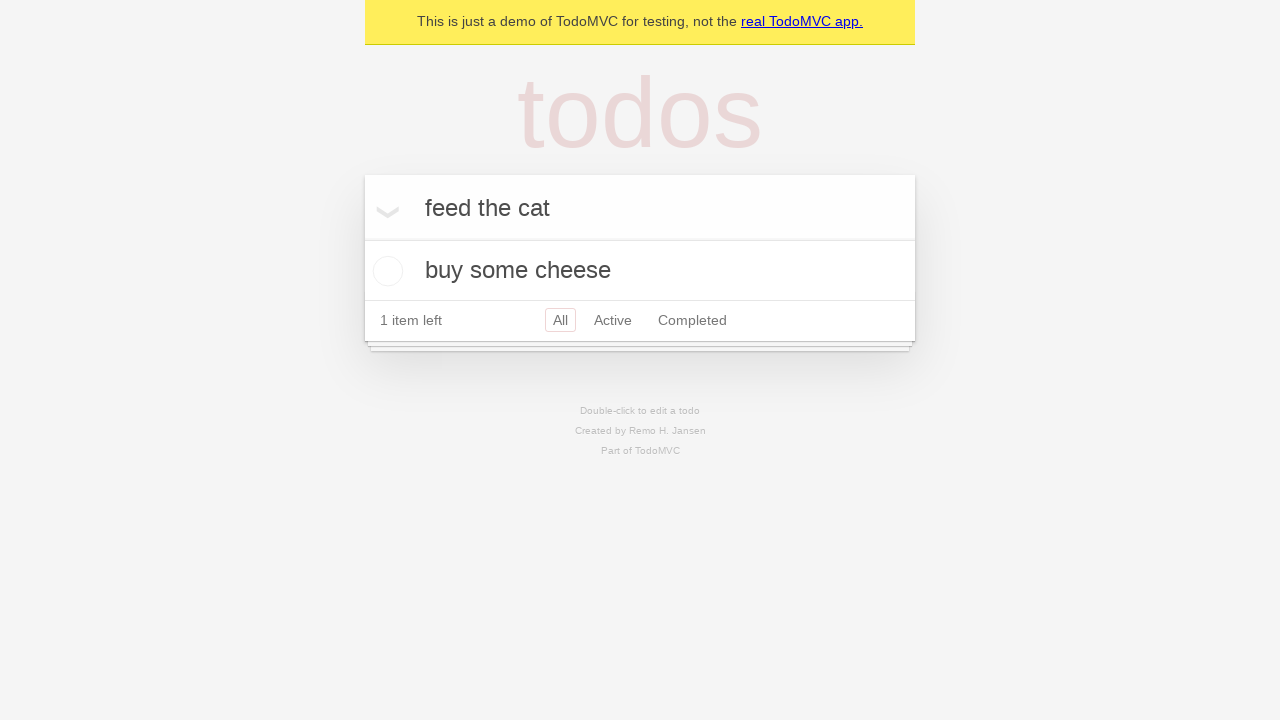

Pressed Enter to create todo 'feed the cat' on internal:attr=[placeholder="What needs to be done?"i]
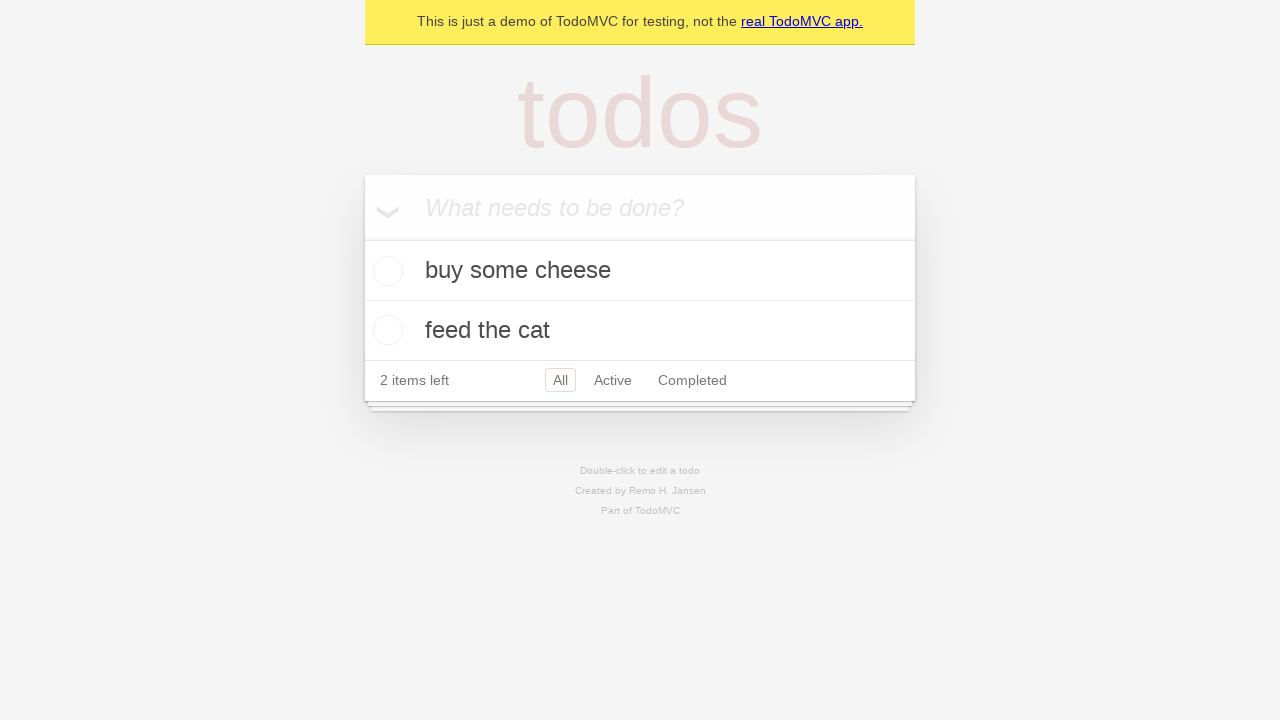

Filled new todo field with 'book a doctors appointment' on internal:attr=[placeholder="What needs to be done?"i]
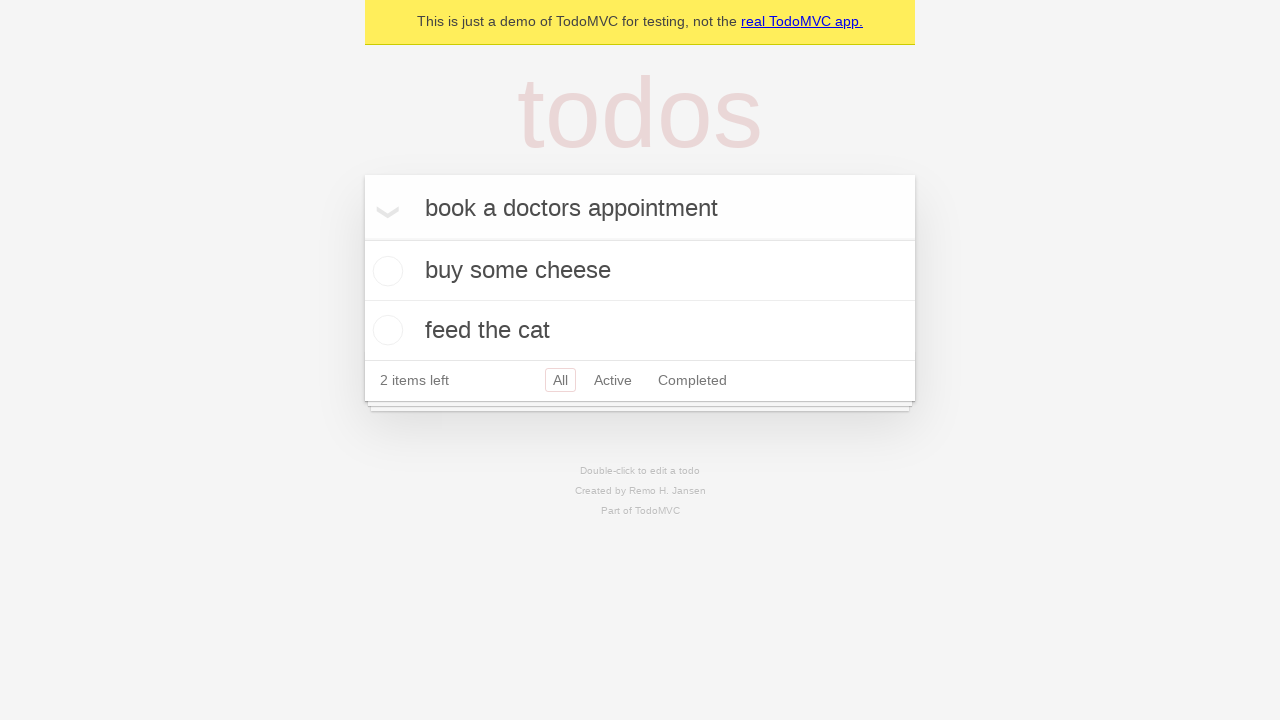

Pressed Enter to create todo 'book a doctors appointment' on internal:attr=[placeholder="What needs to be done?"i]
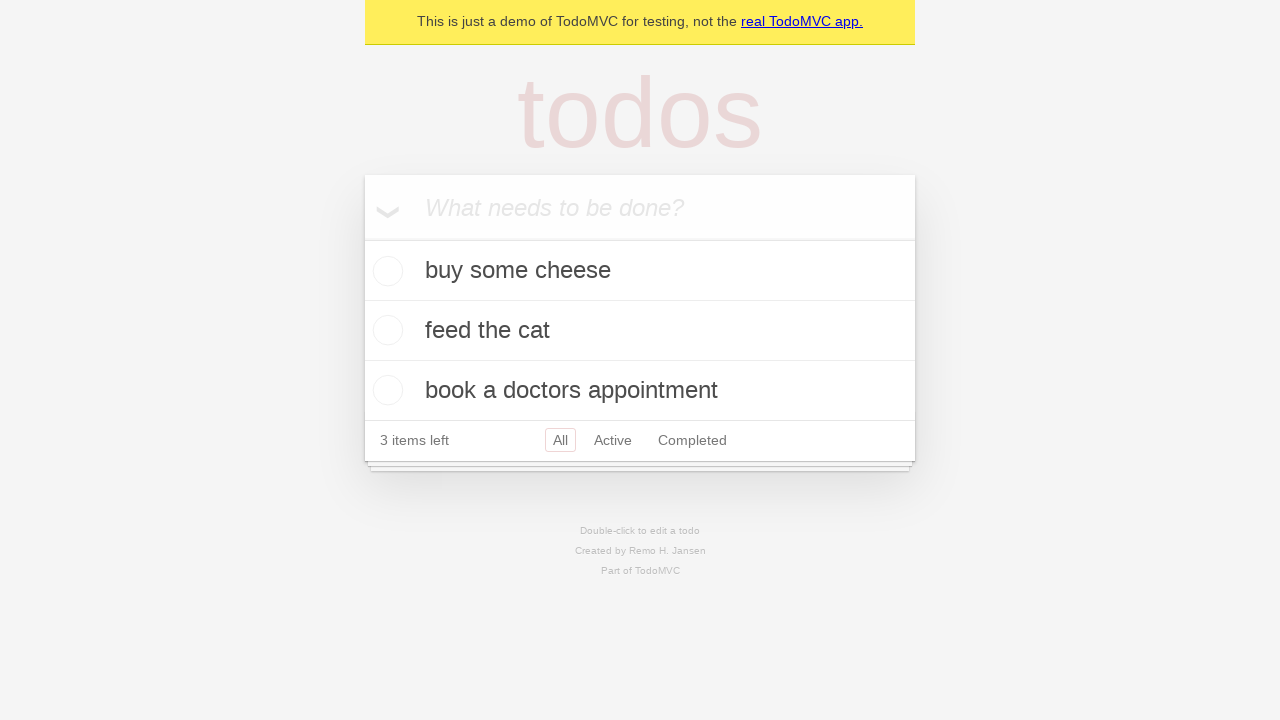

Located the toggle all checkbox
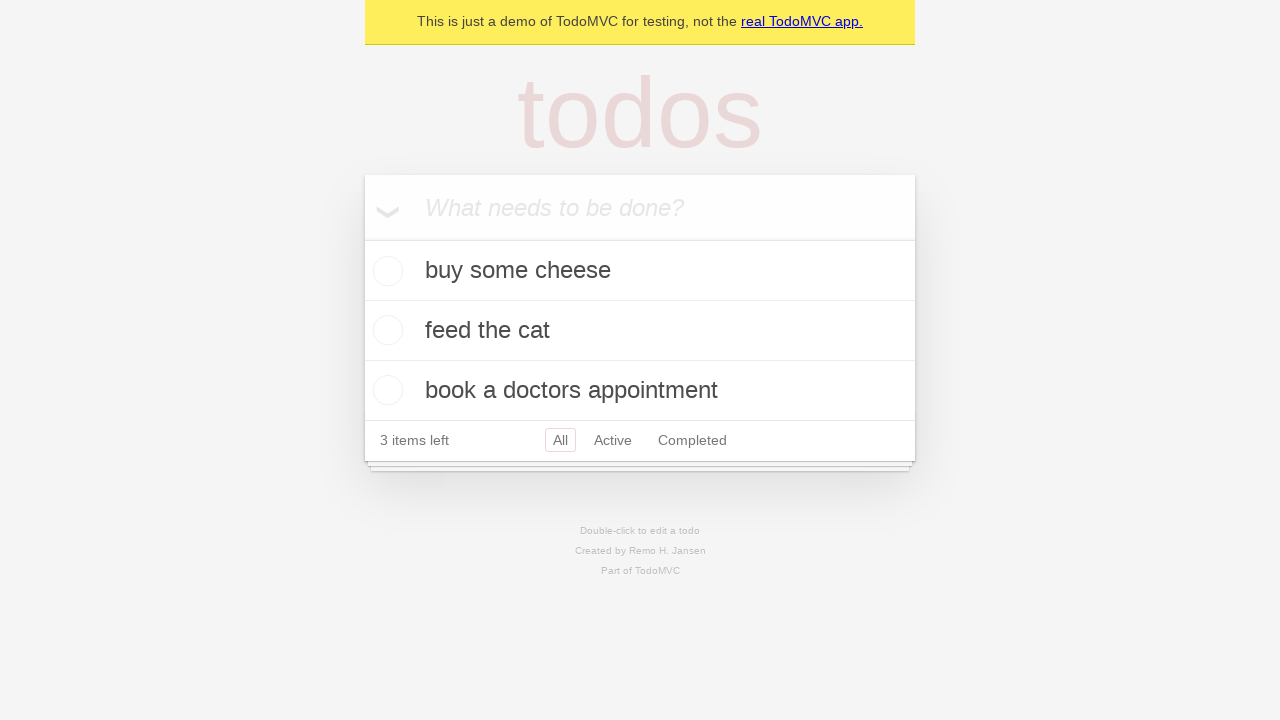

Checked the toggle all checkbox to mark all todos as complete at (362, 238) on internal:label="Mark all as complete"i
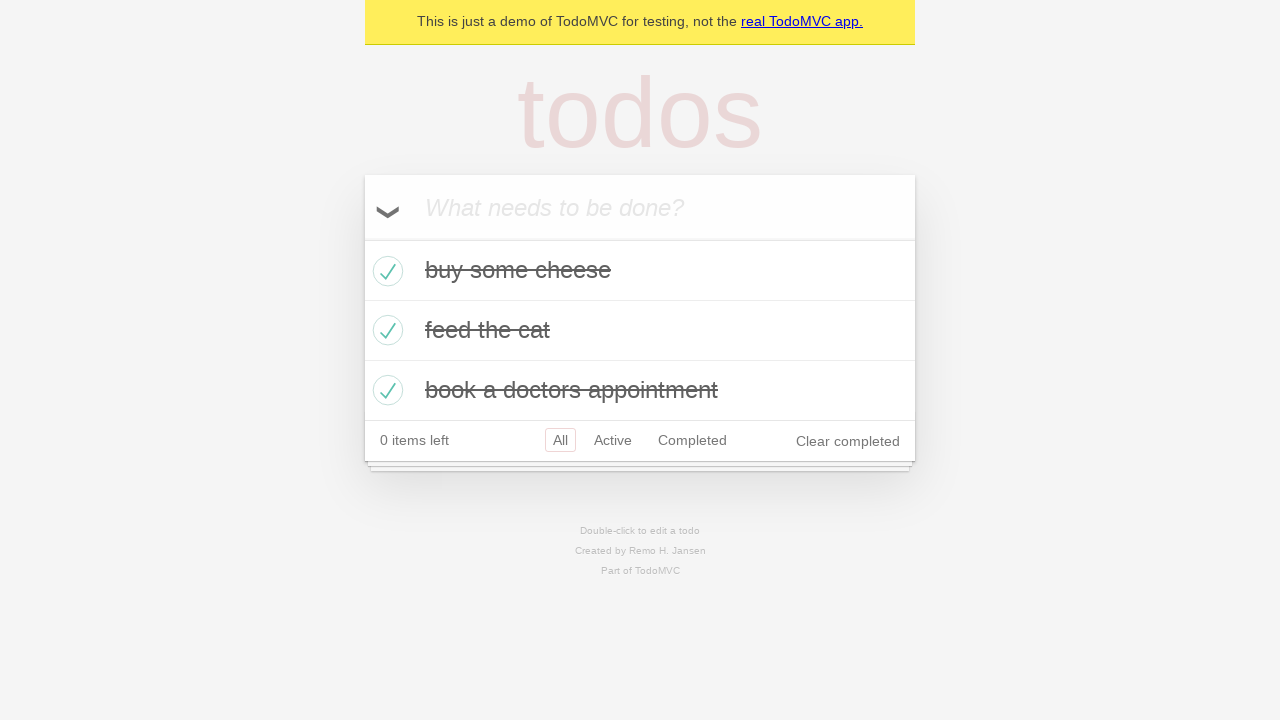

Located the first todo item
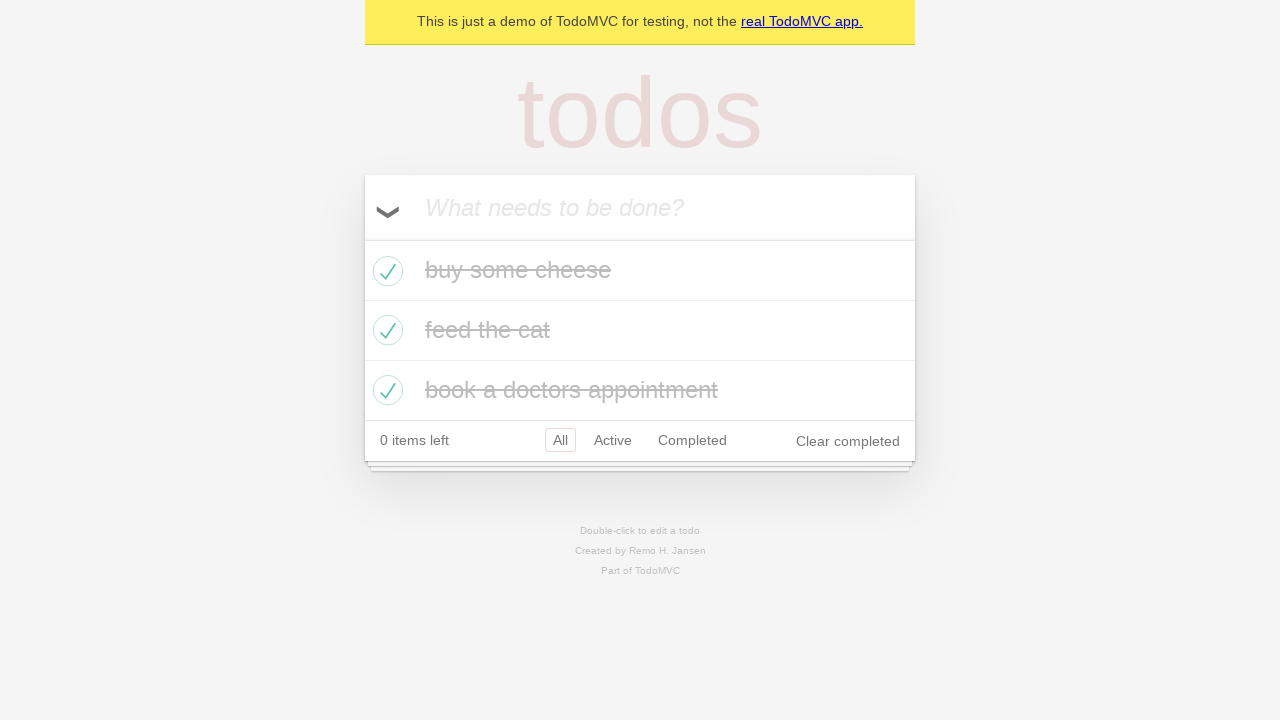

Unchecked the first todo item checkbox at (385, 271) on internal:testid=[data-testid="todo-item"s] >> nth=0 >> internal:role=checkbox
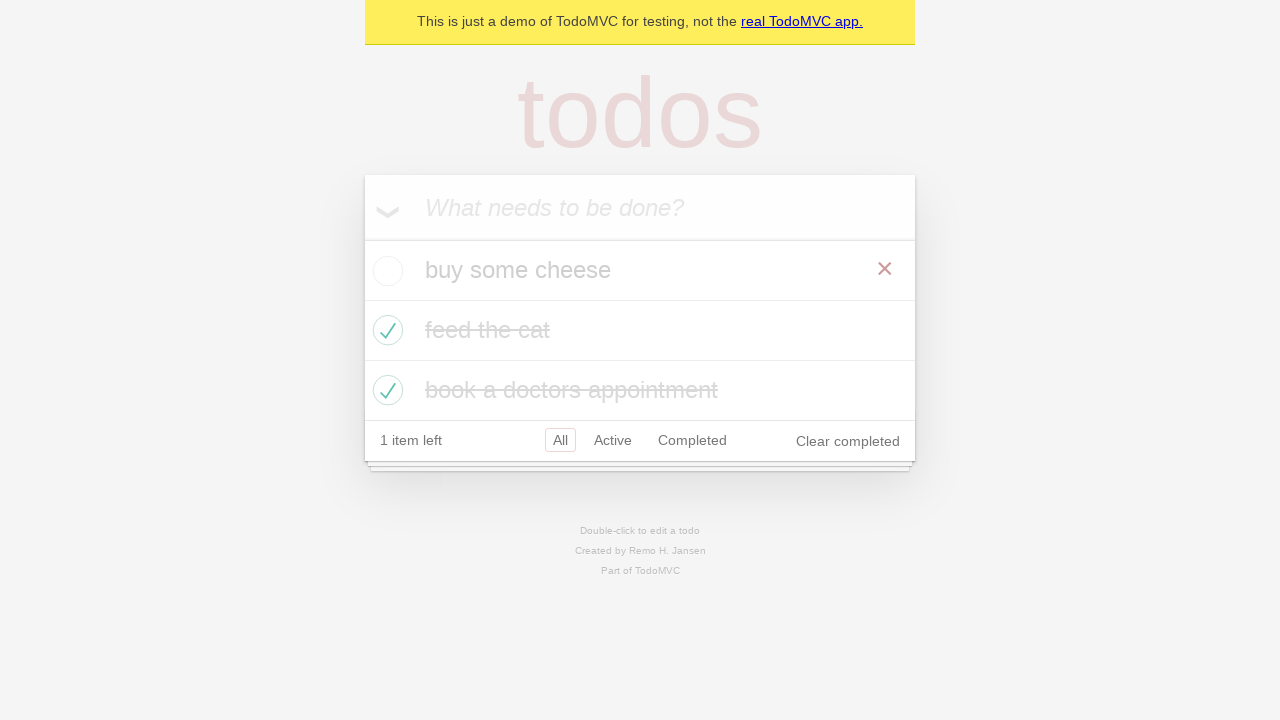

Checked the first todo item checkbox again at (385, 271) on internal:testid=[data-testid="todo-item"s] >> nth=0 >> internal:role=checkbox
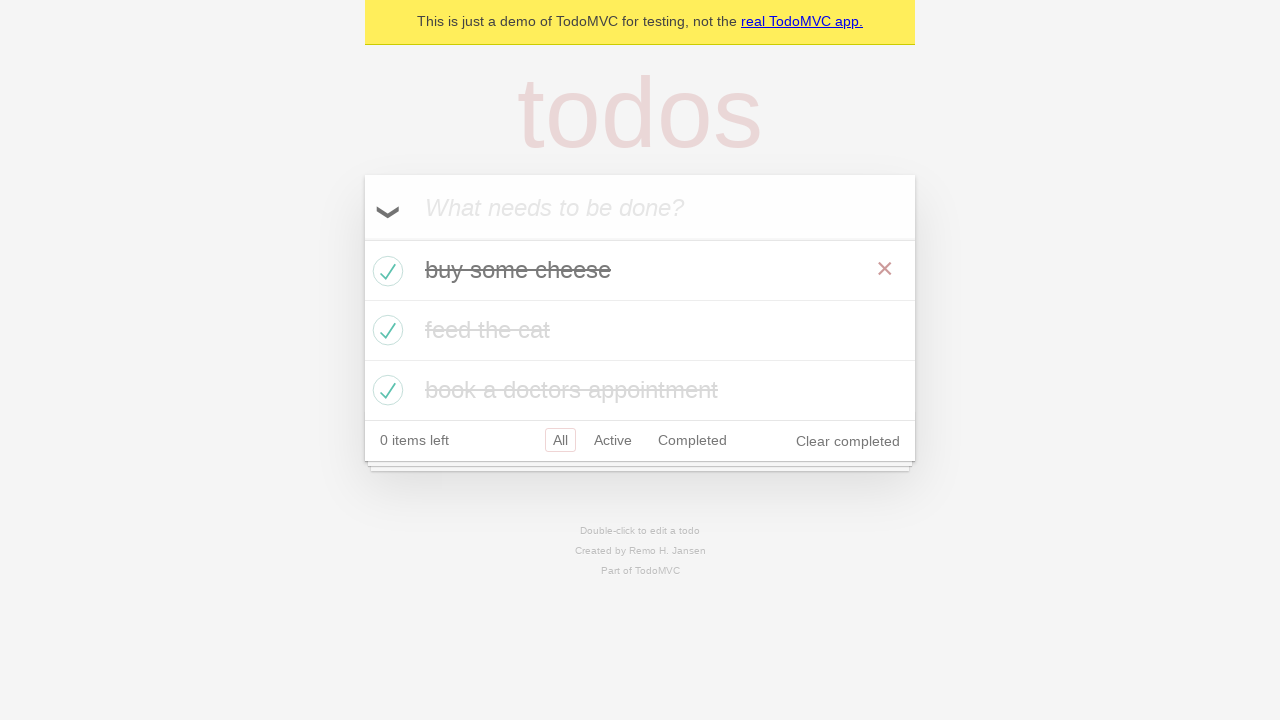

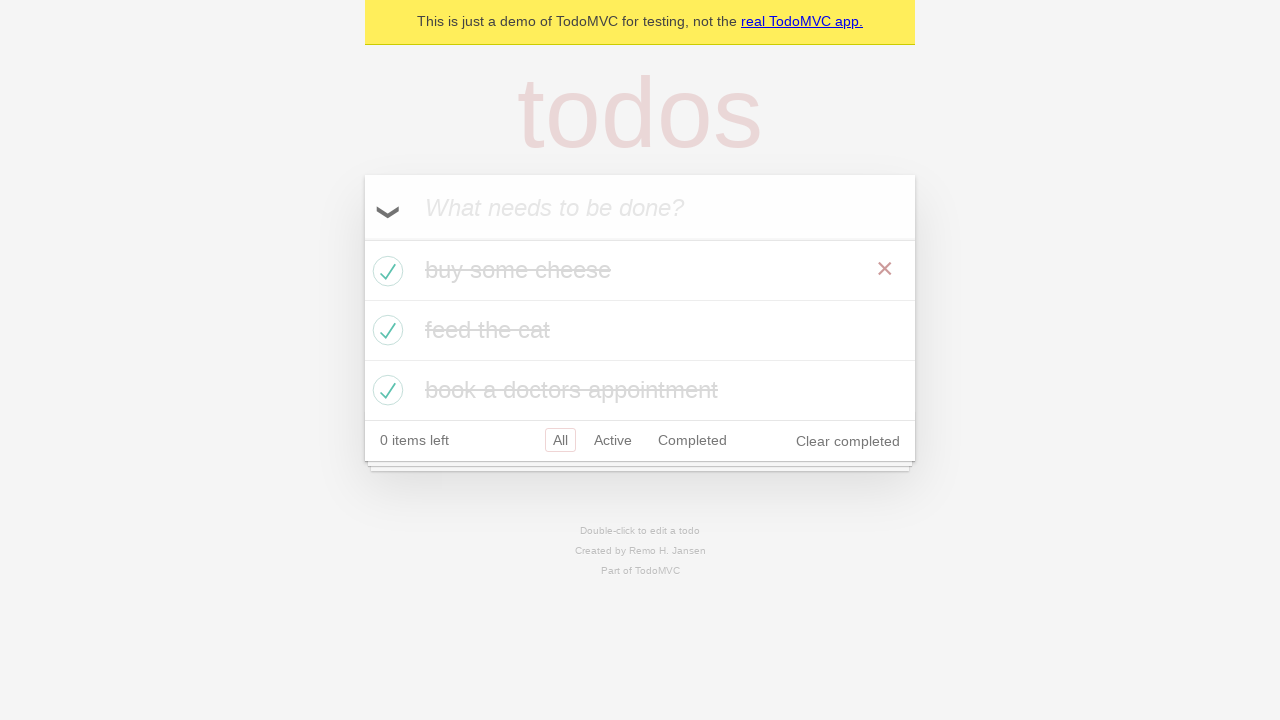